Tests basic browser navigation by visiting a BPB Publications practice site, verifying the page loads correctly, then navigating to the Selenium website and confirming the URL change.

Starting URL: http://practice.bpbonline.com/

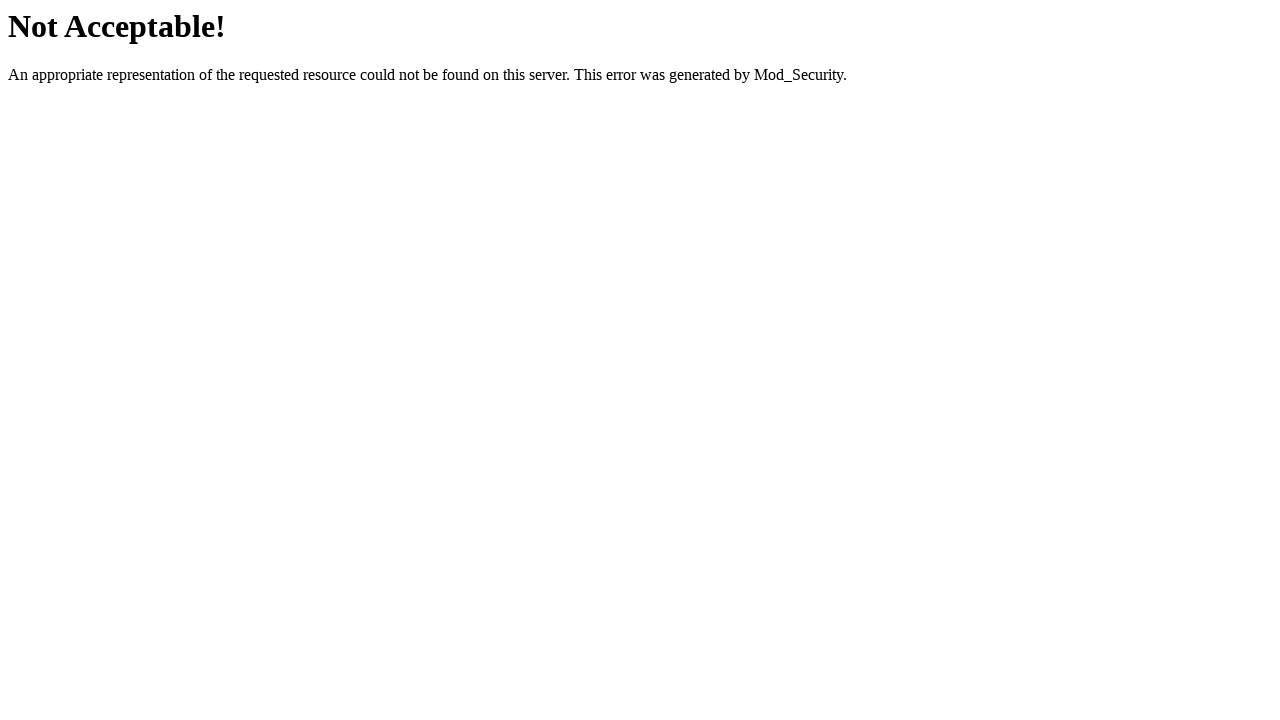

Waited for page to reach domcontentloaded state
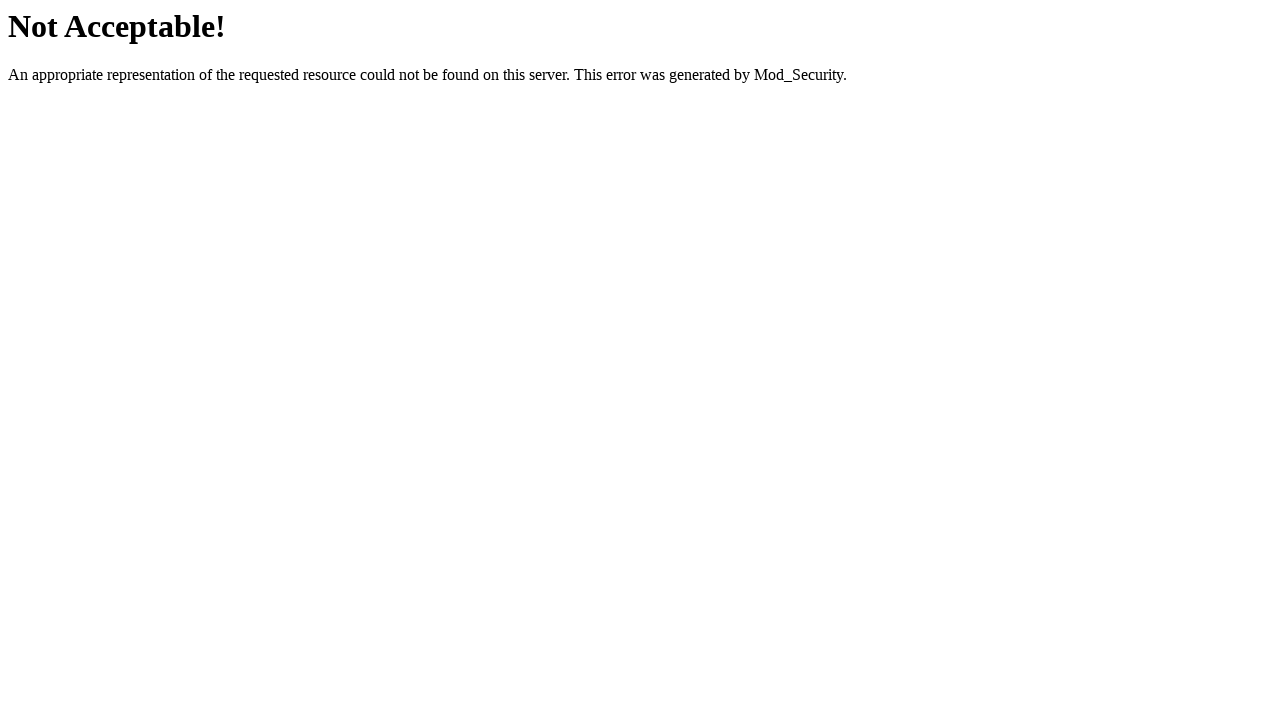

Verified BPB Publications page loaded with expected content
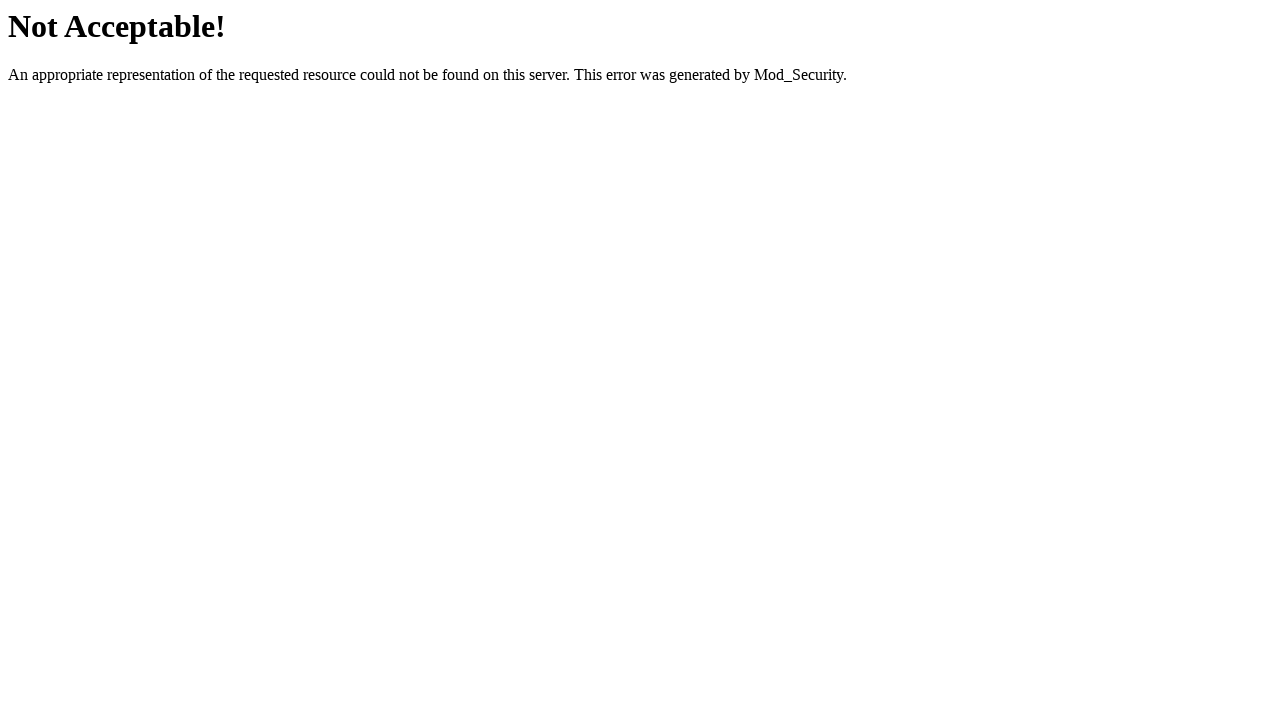

Navigated to Selenium website (http://www.selenium.dev)
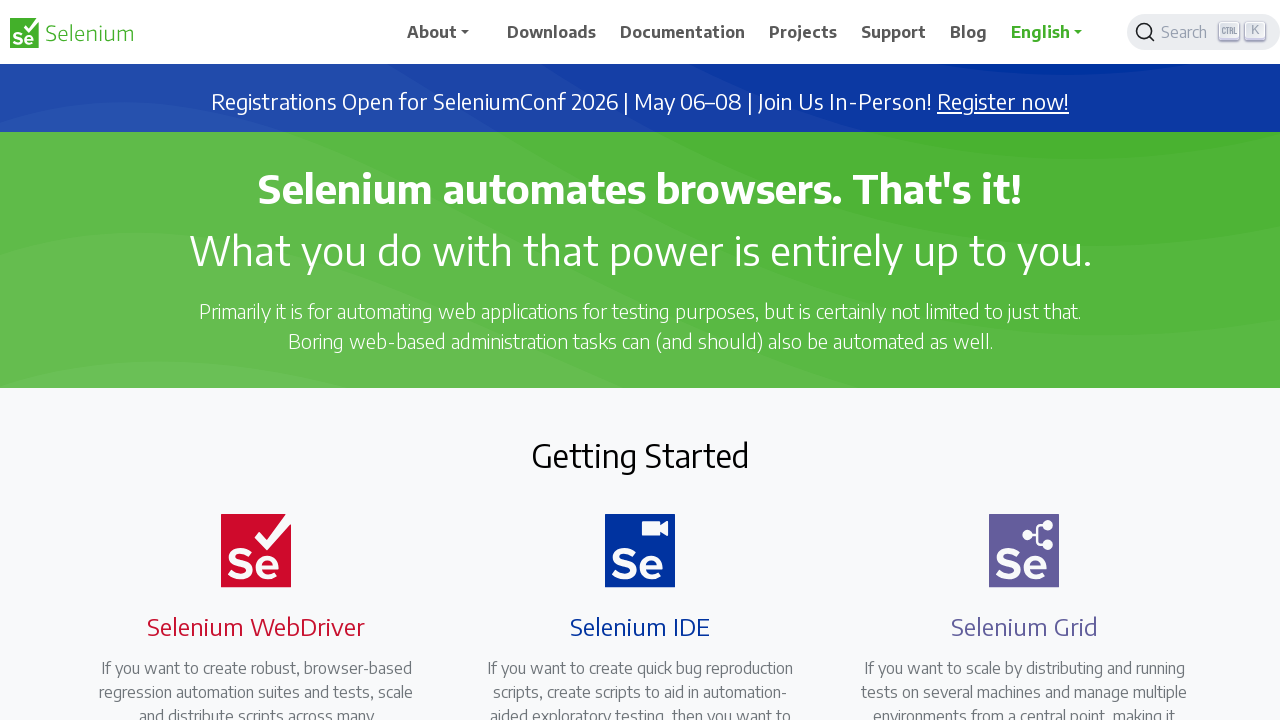

Confirmed URL contains 'selenium' after navigation
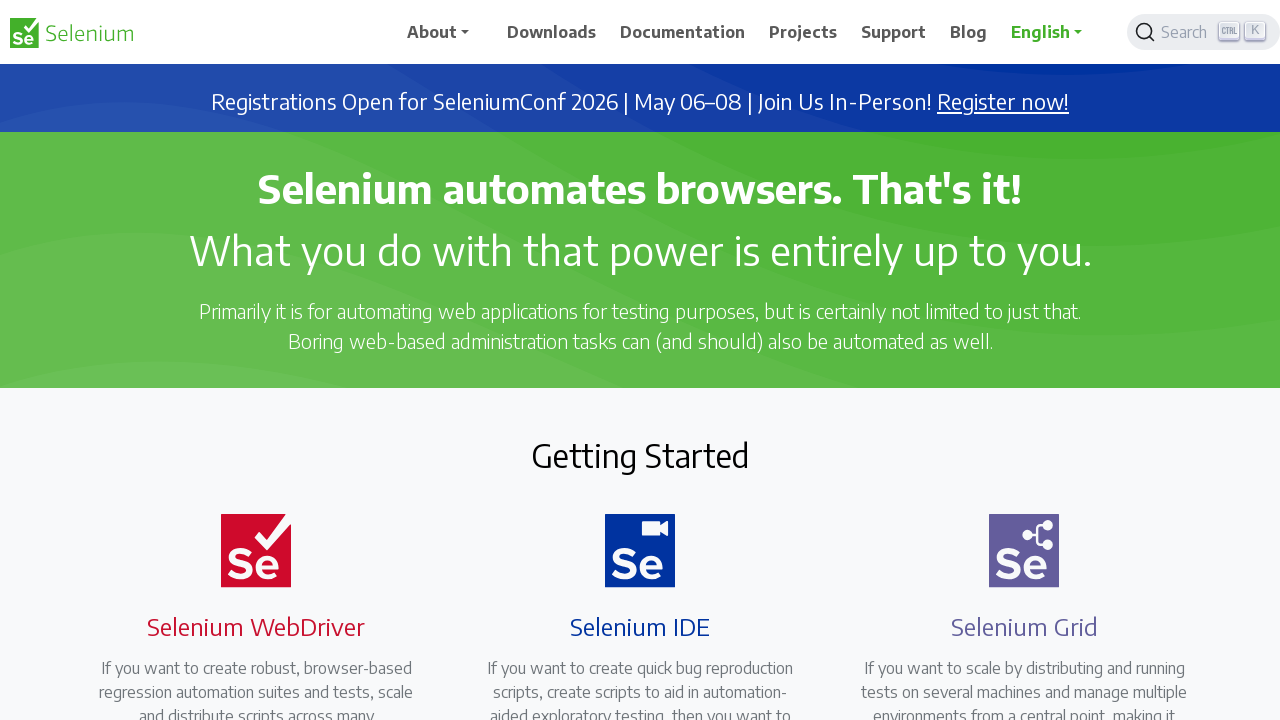

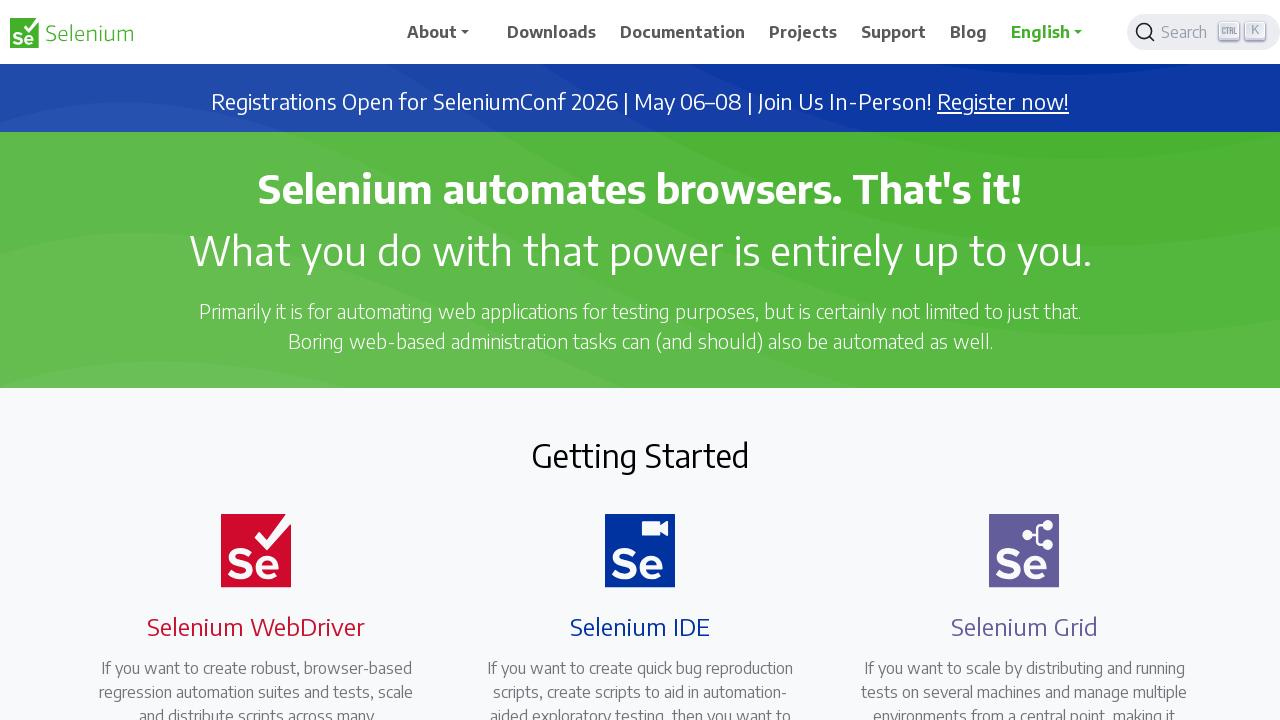